Tests a web form by entering text into a text box, submitting the form, and verifying a message is displayed

Starting URL: https://www.selenium.dev/selenium/web/web-form.html

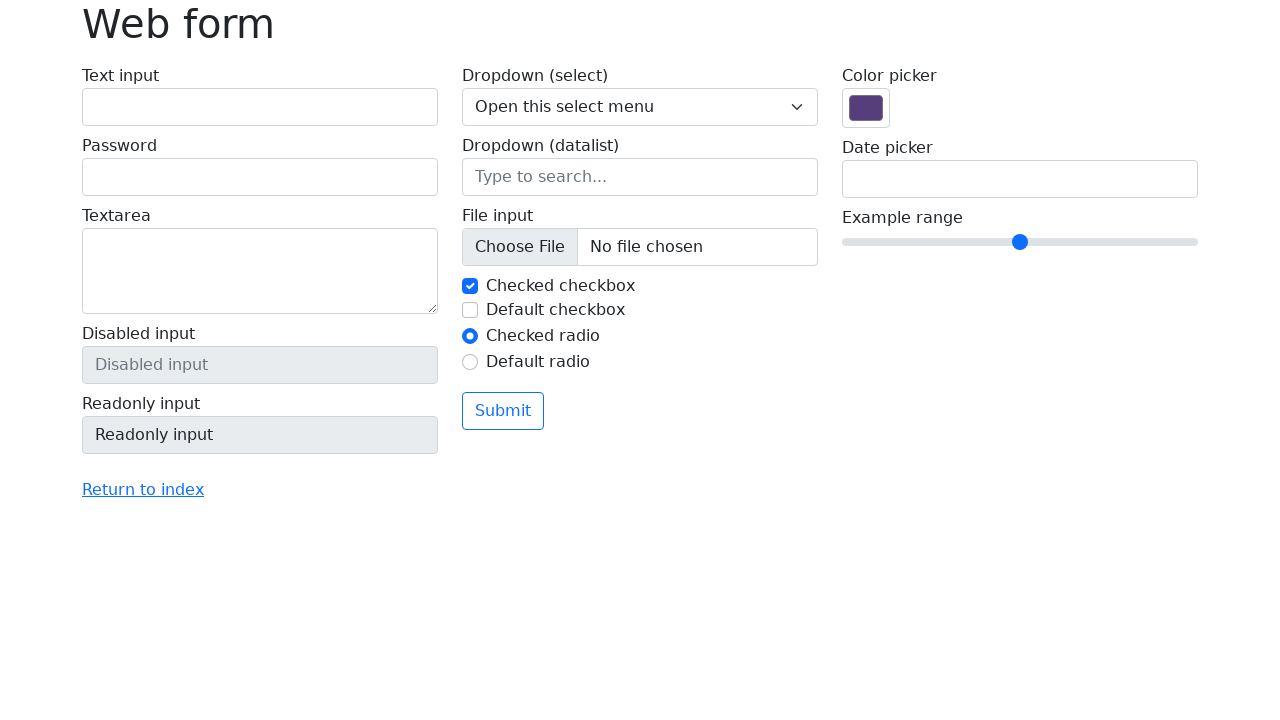

Filled text box with 'Selenium' on input[name='my-text']
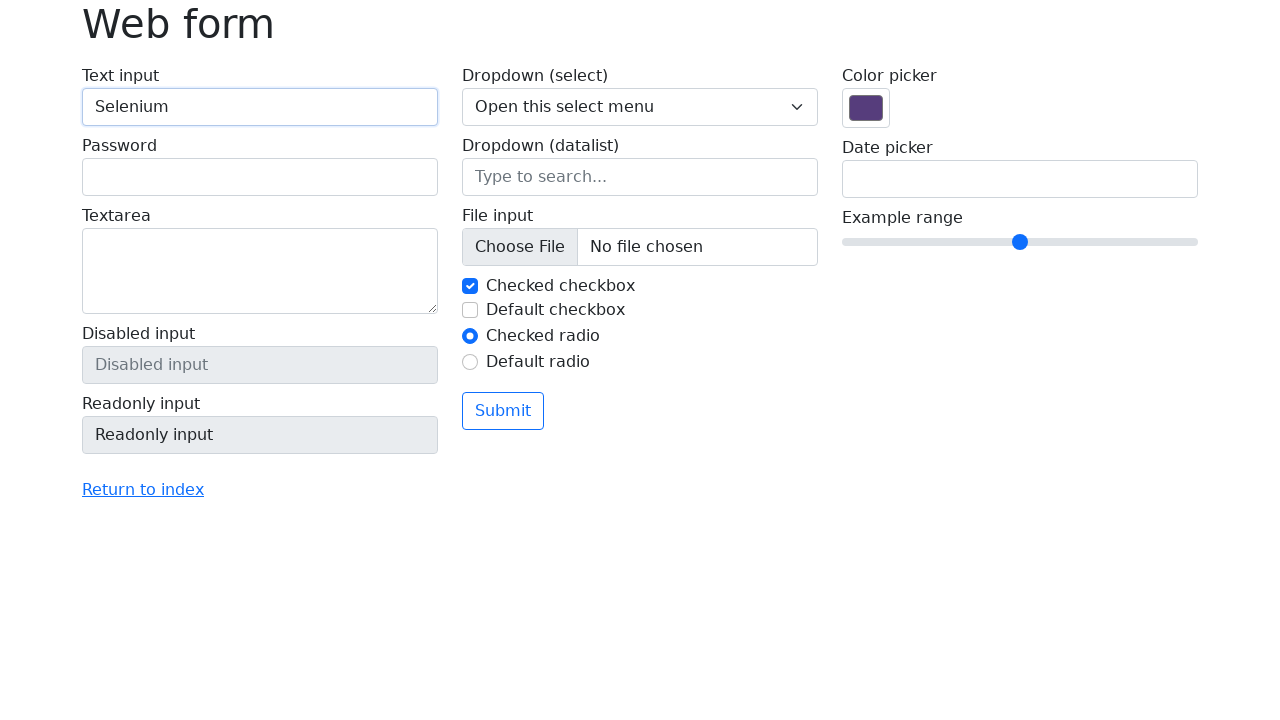

Clicked submit button at (503, 411) on button
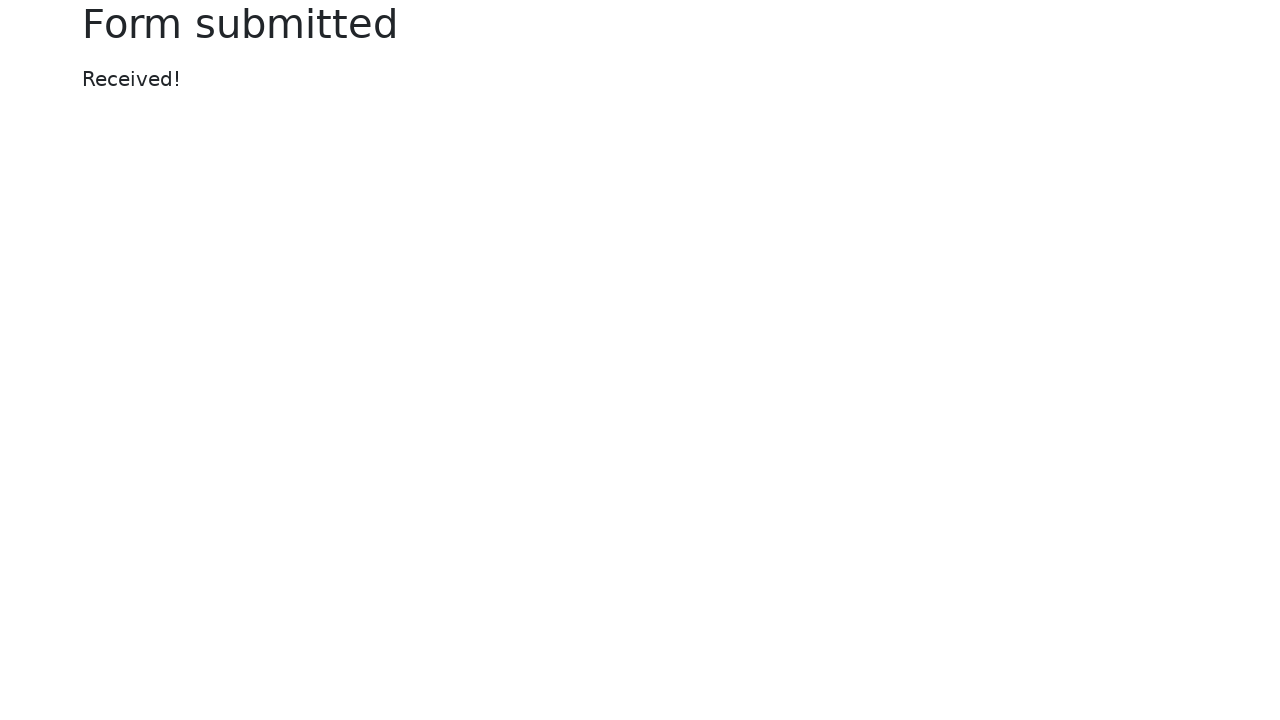

Message element appeared on page
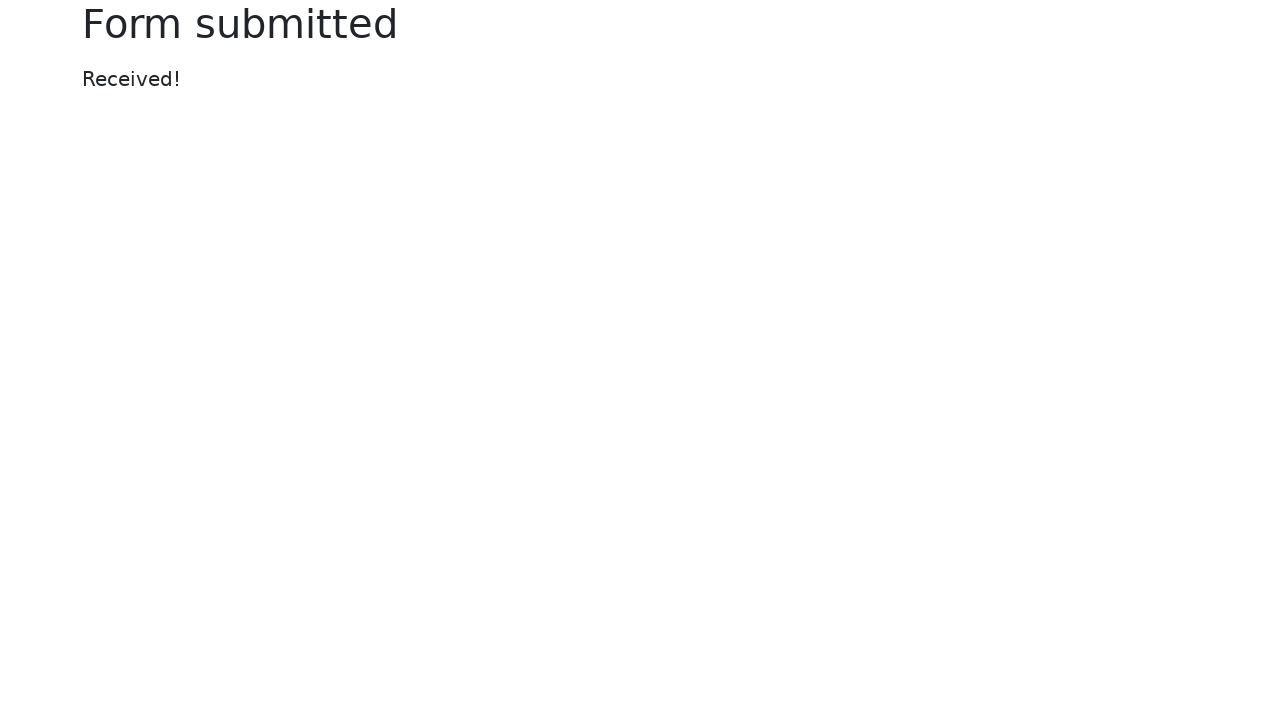

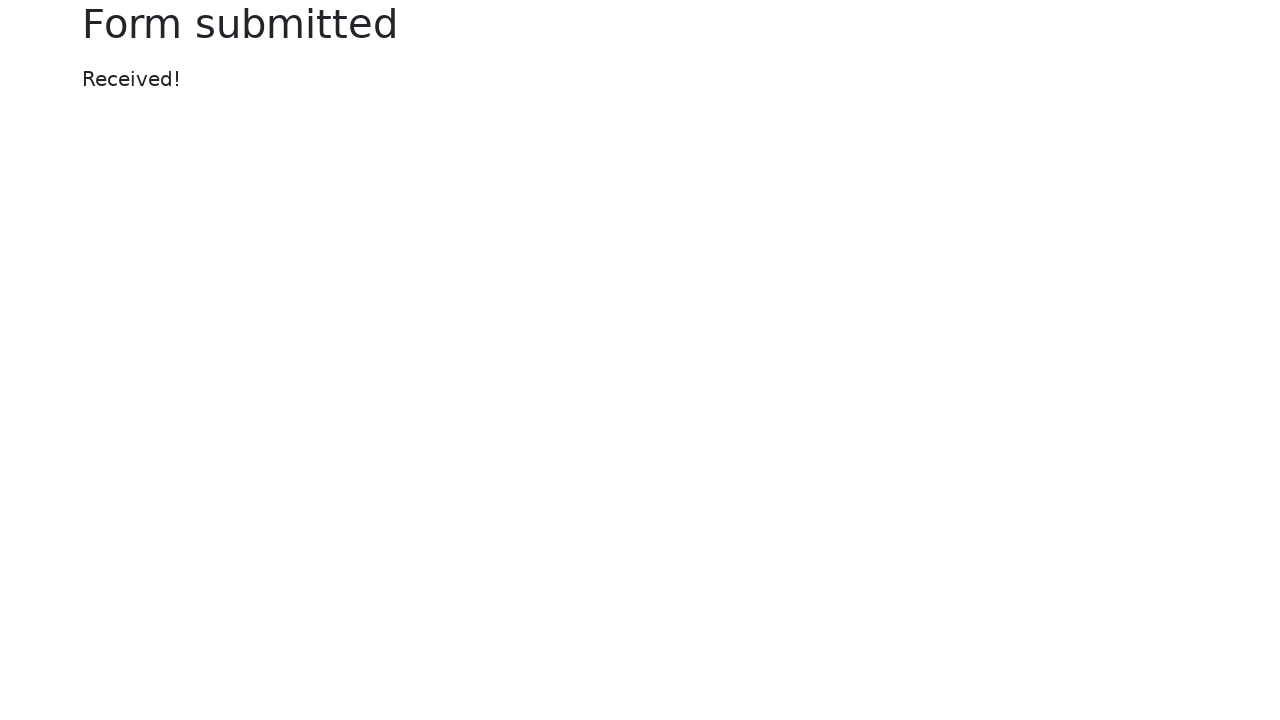